Tests HTML5 video player controls including play, pause, seek, reload, and volume adjustment using JavaScript execution

Starting URL: https://www.w3.org/2010/05/video/mediaevents.html

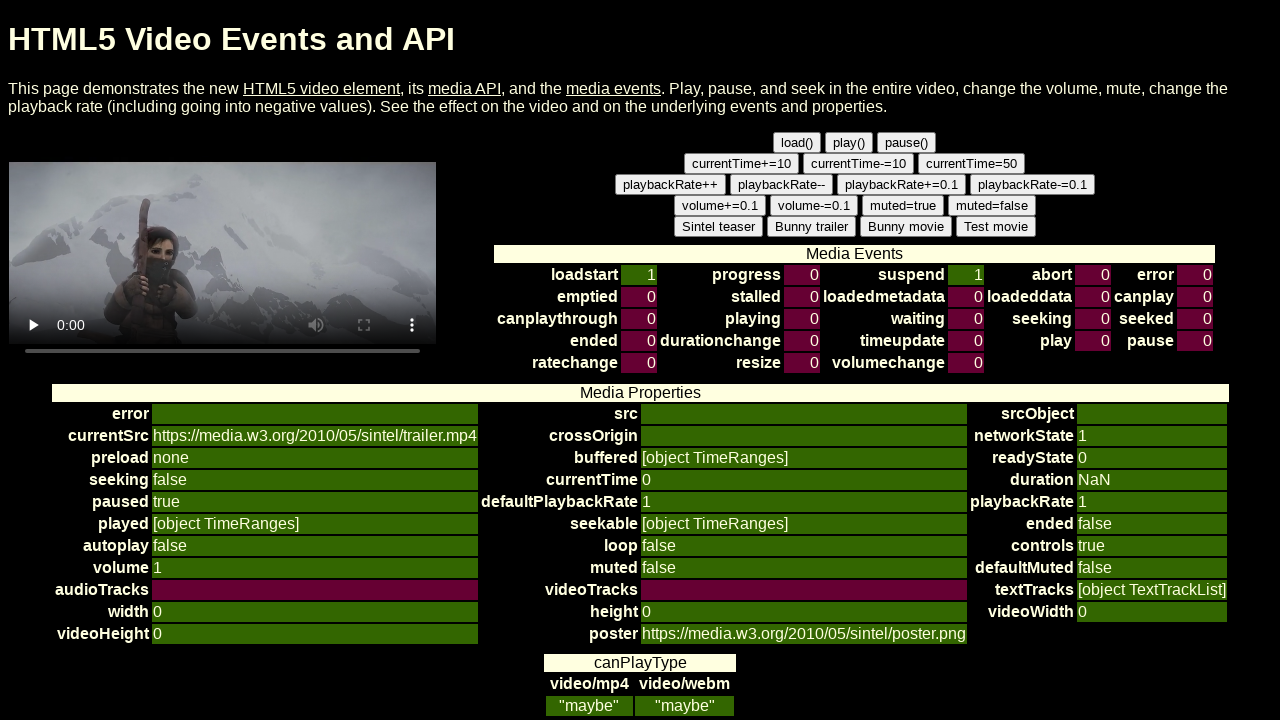

Executed JavaScript to play the HTML5 video
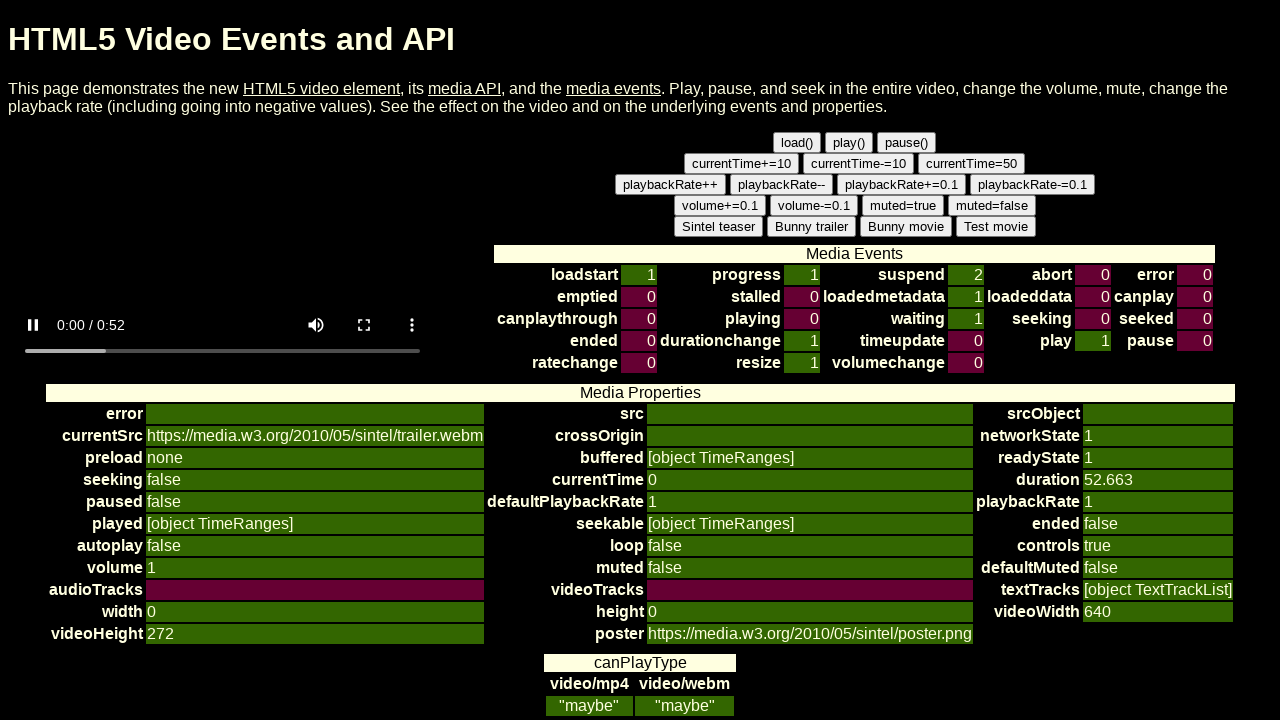

Waited for video playback to start (currentTime > 0)
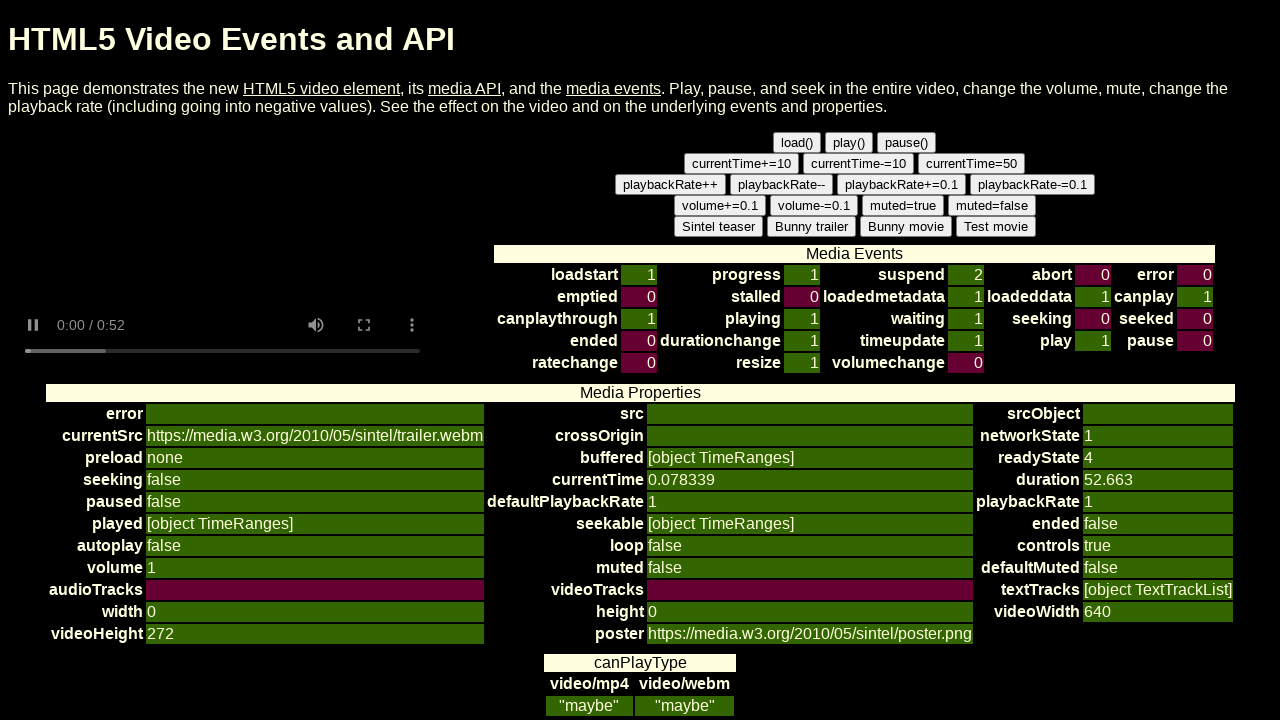

Executed JavaScript to pause the video
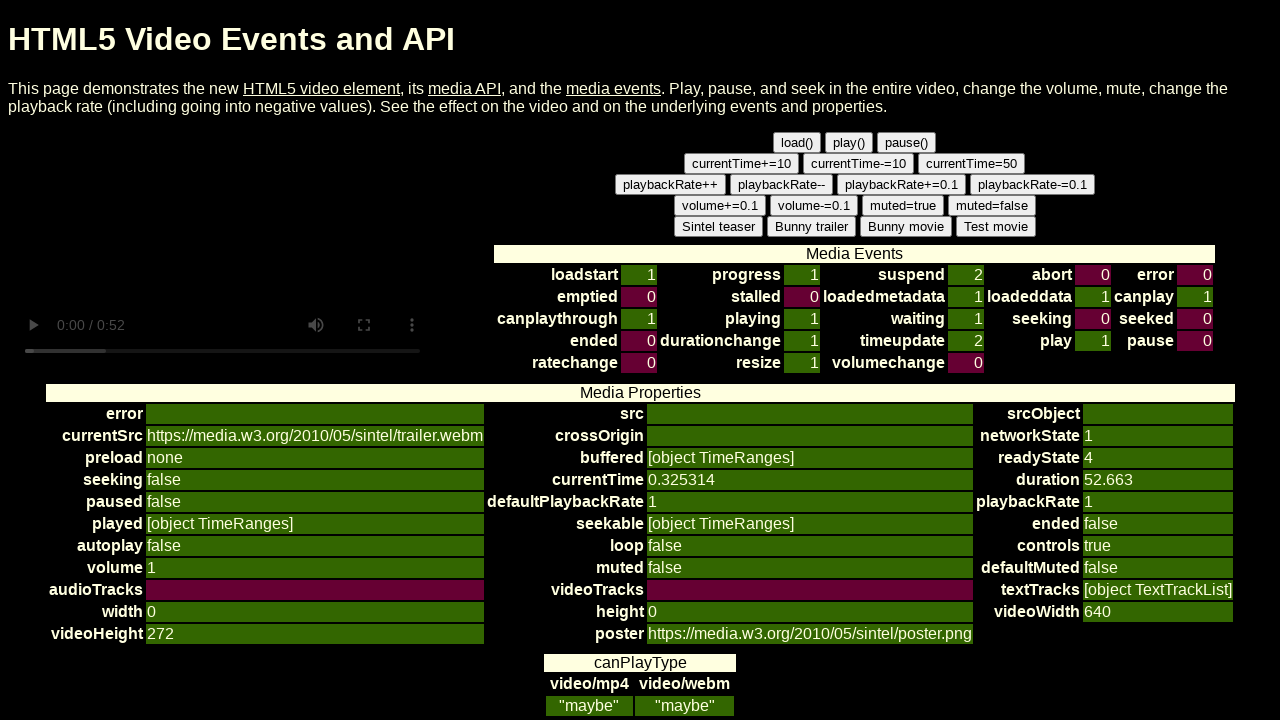

Waited 2 seconds after pausing video
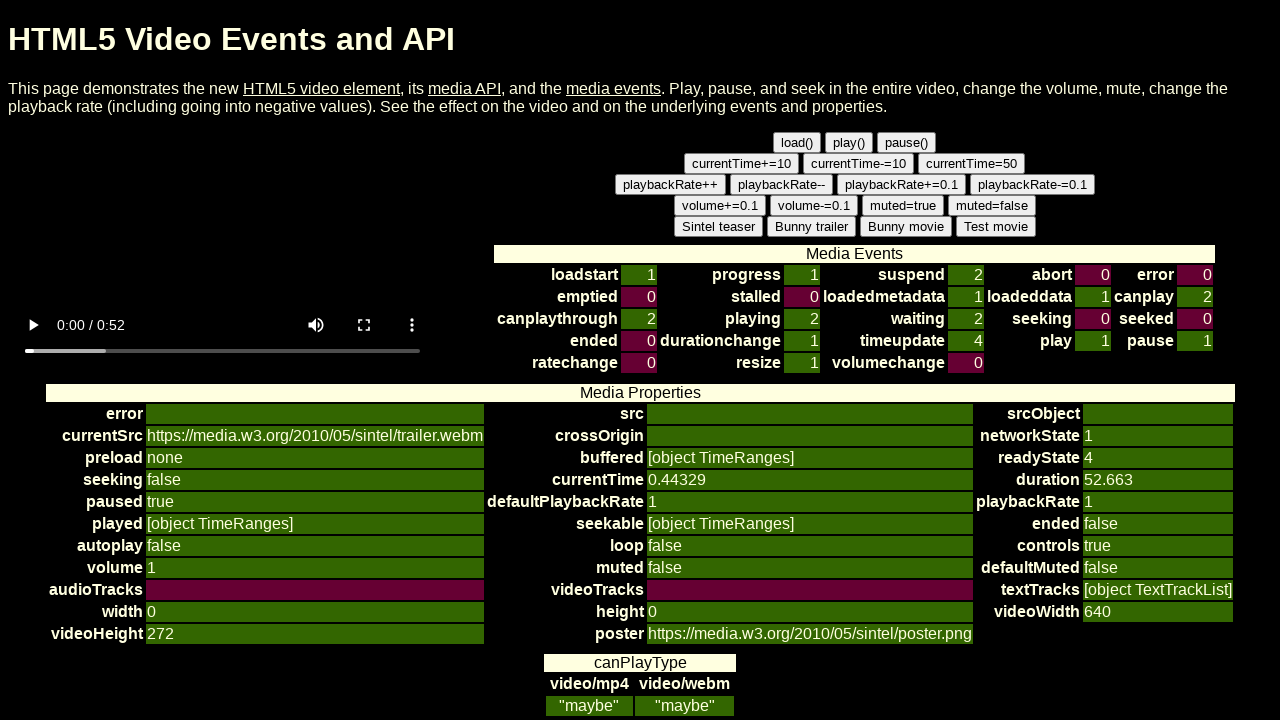

Executed JavaScript to resume video playback
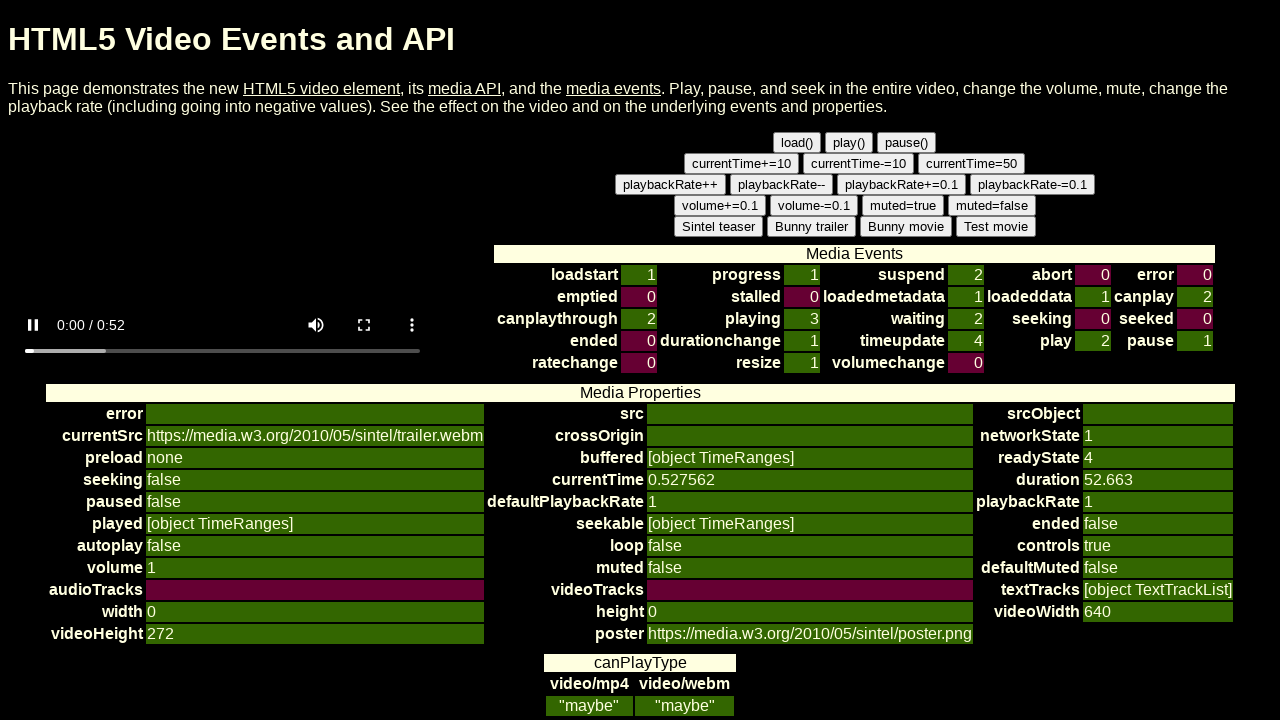

Executed JavaScript to seek video to beginning (currentTime = 0)
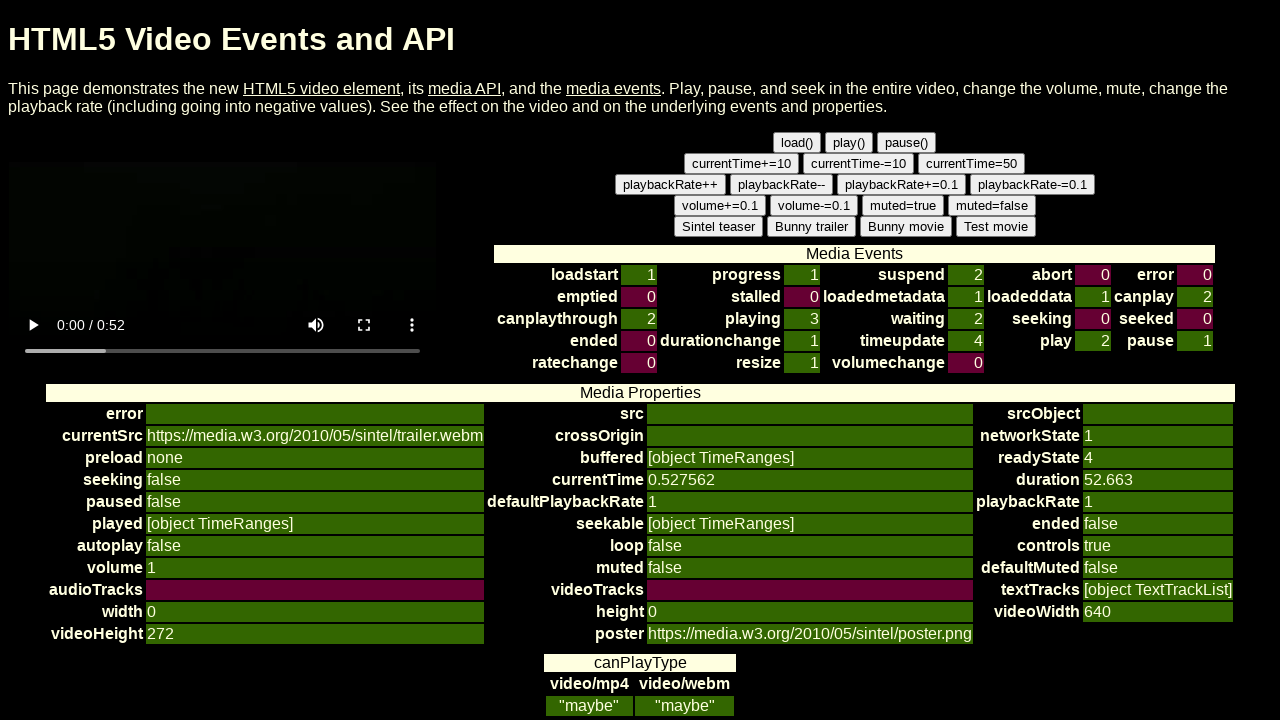

Waited 5 seconds after seeking to beginning
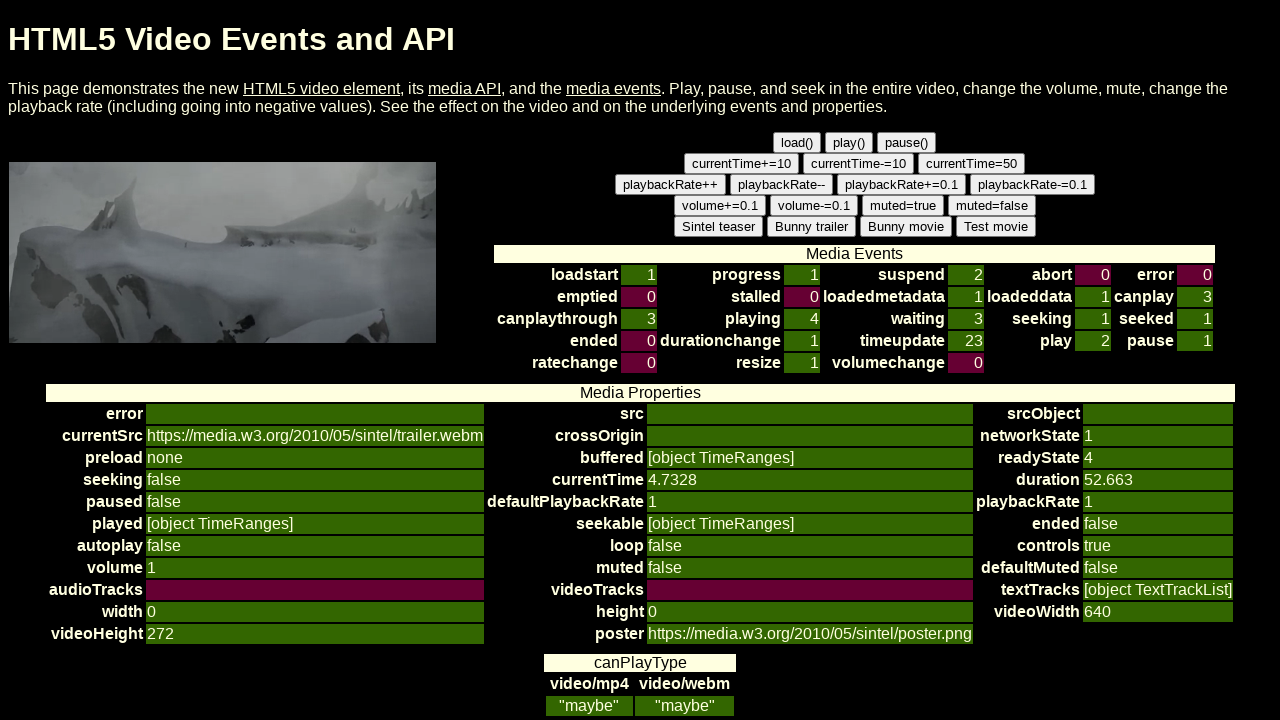

Executed JavaScript to reload the video
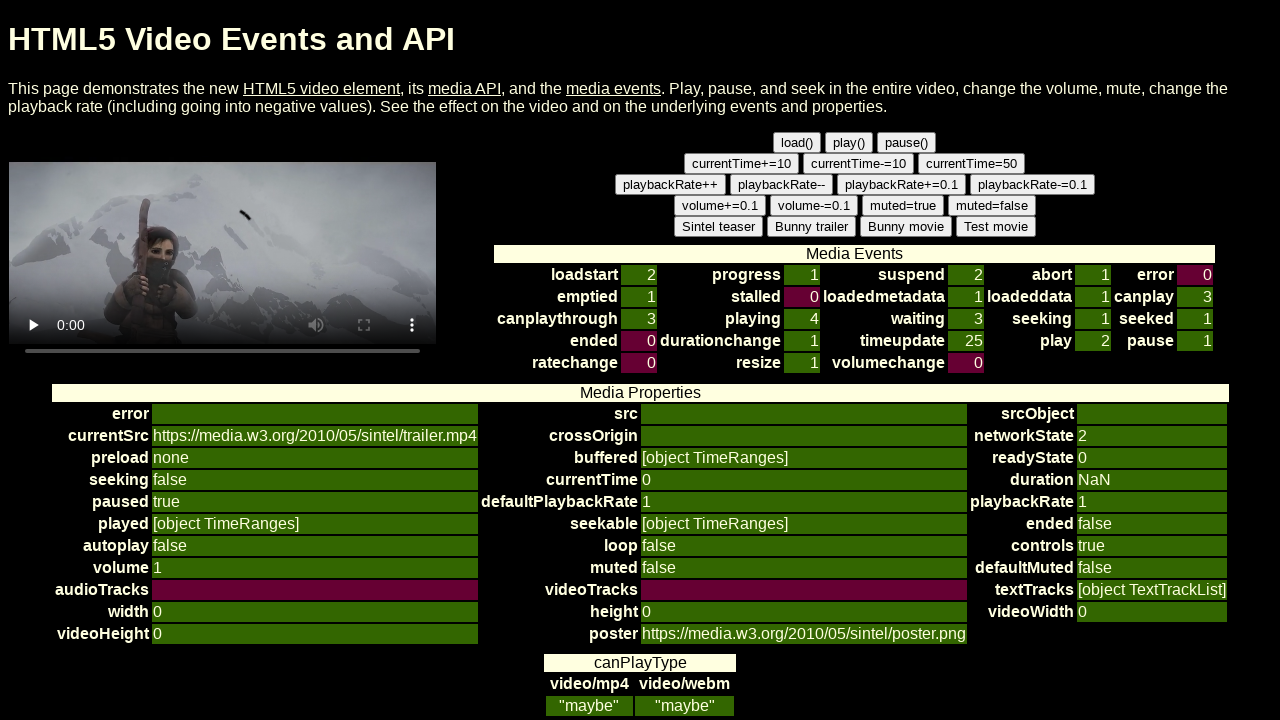

Waited 2 seconds after reloading video
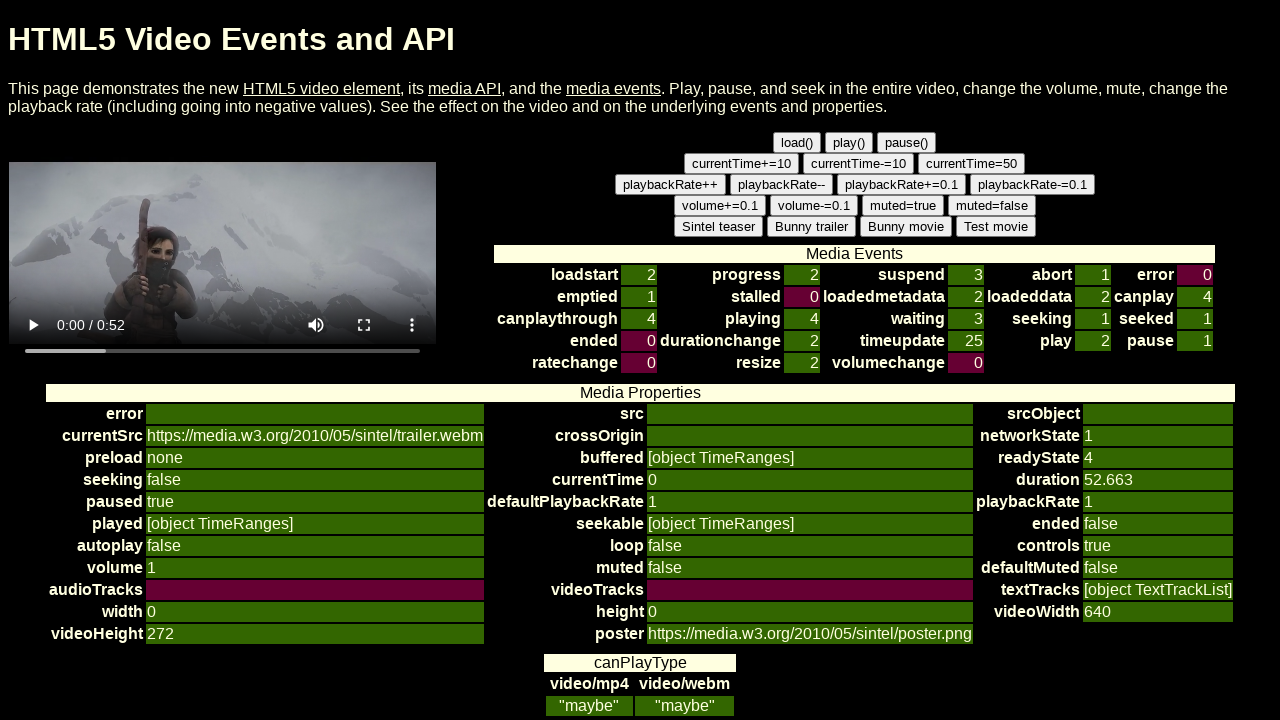

Executed JavaScript to adjust video volume to 50%
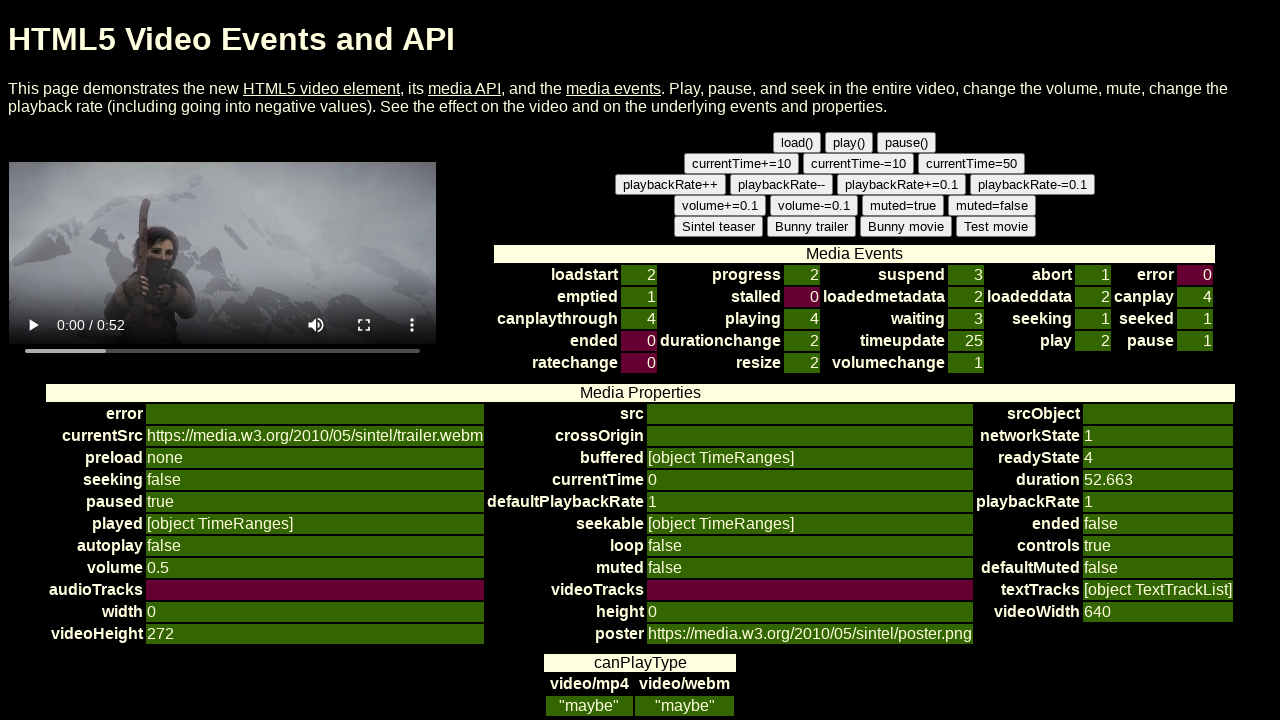

Waited 2 seconds after adjusting volume
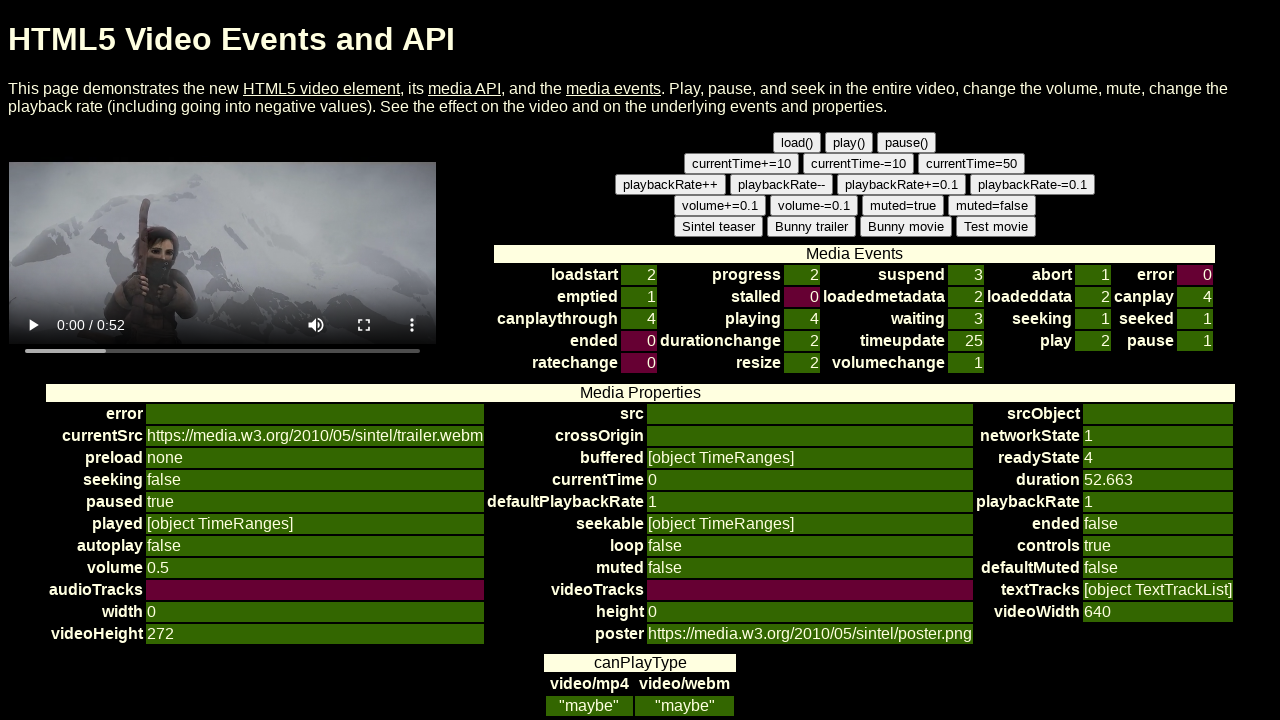

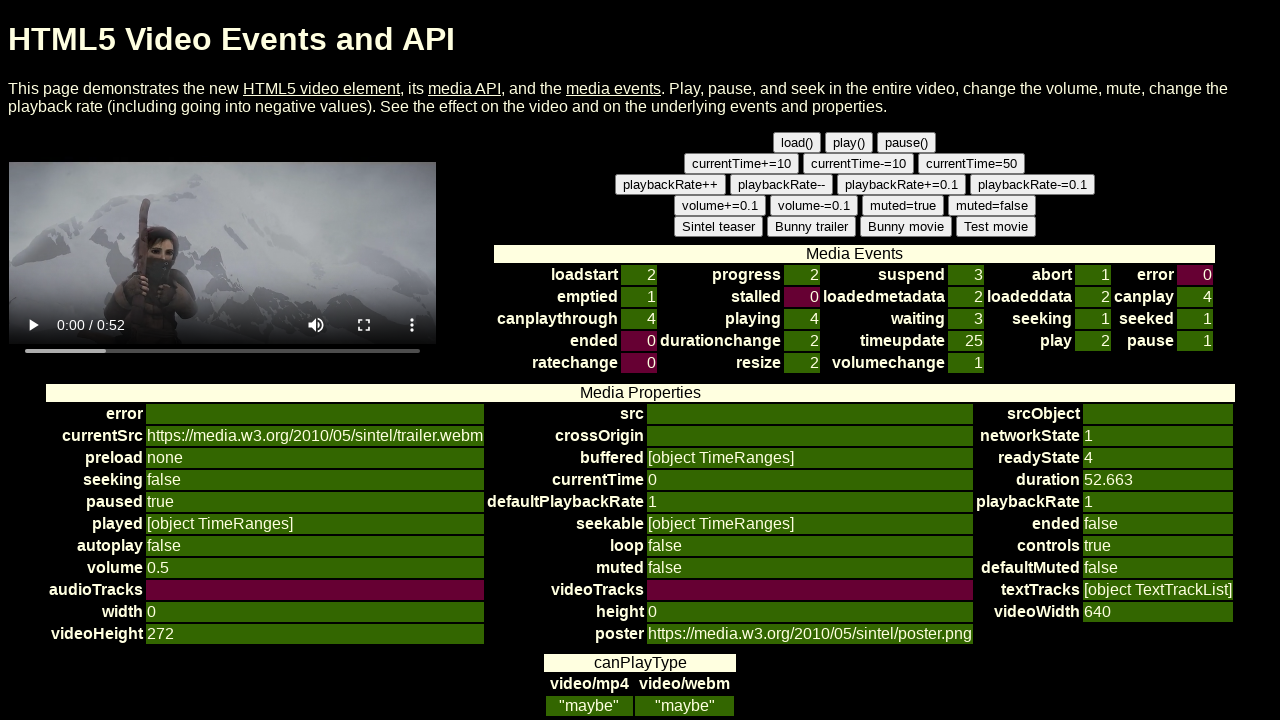